Tests the passenger dropdown selector by clicking to open it, incrementing the adult count 3 times, closing the dropdown, and verifying the displayed text shows the updated passenger count.

Starting URL: https://rahulshettyacademy.com/dropdownsPractise/

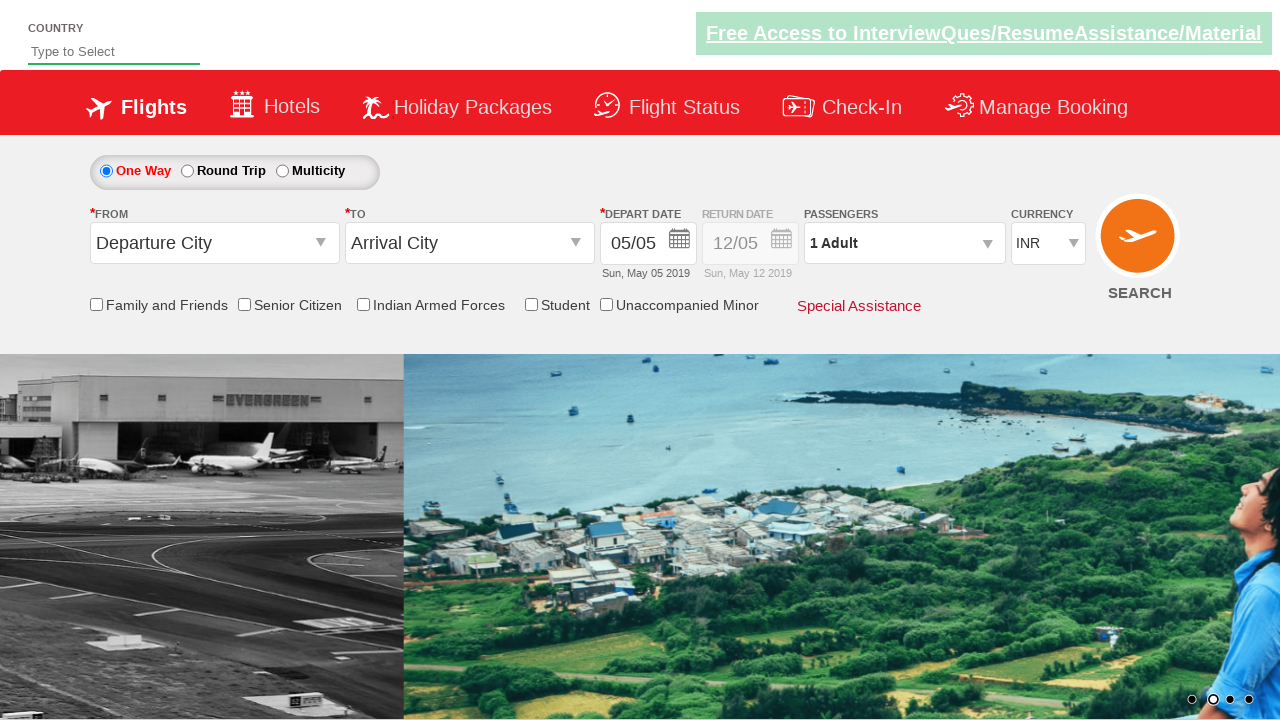

Clicked passenger info dropdown to open it at (904, 243) on #divpaxinfo
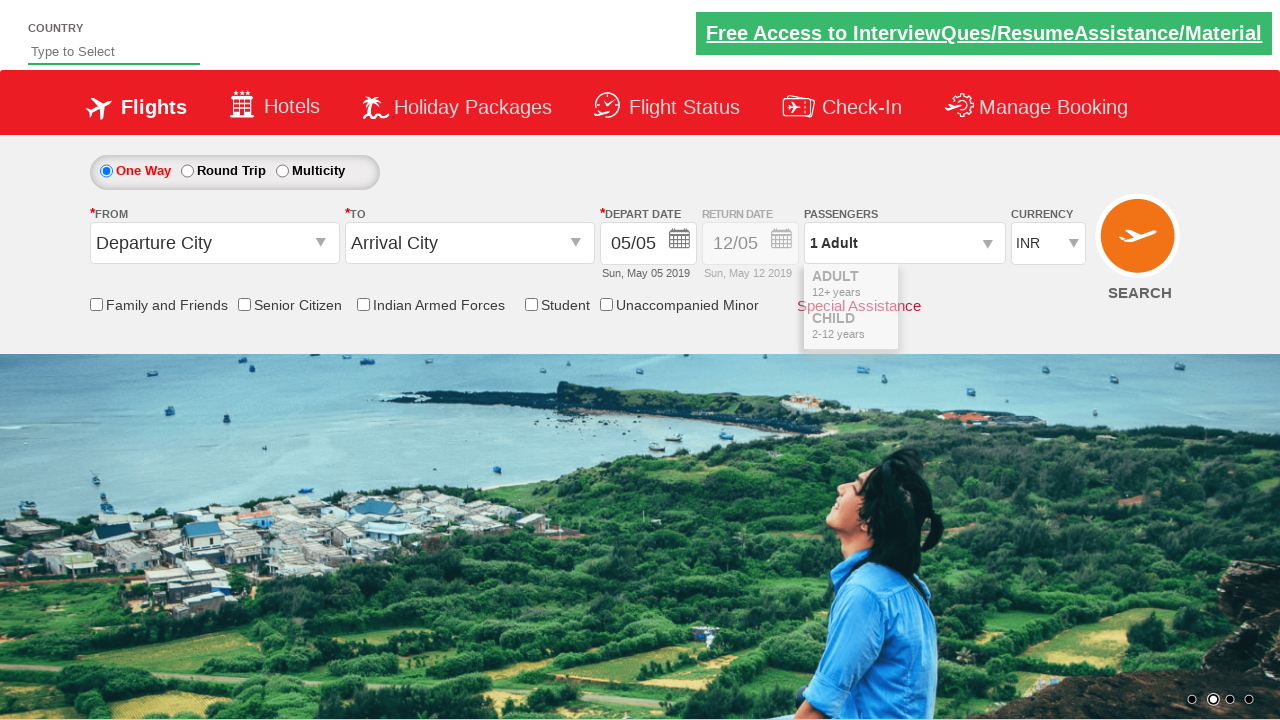

Waited for dropdown to be visible
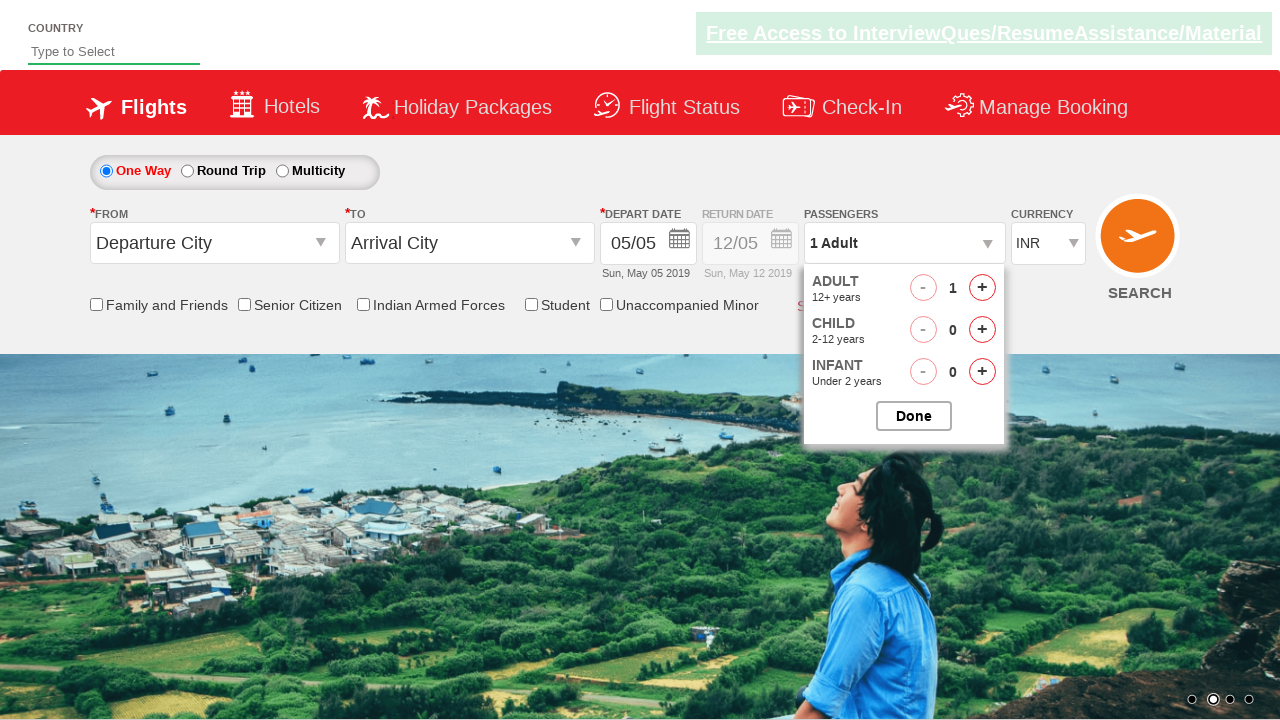

Incremented adult count (iteration 1 of 3) at (982, 288) on #hrefIncAdt
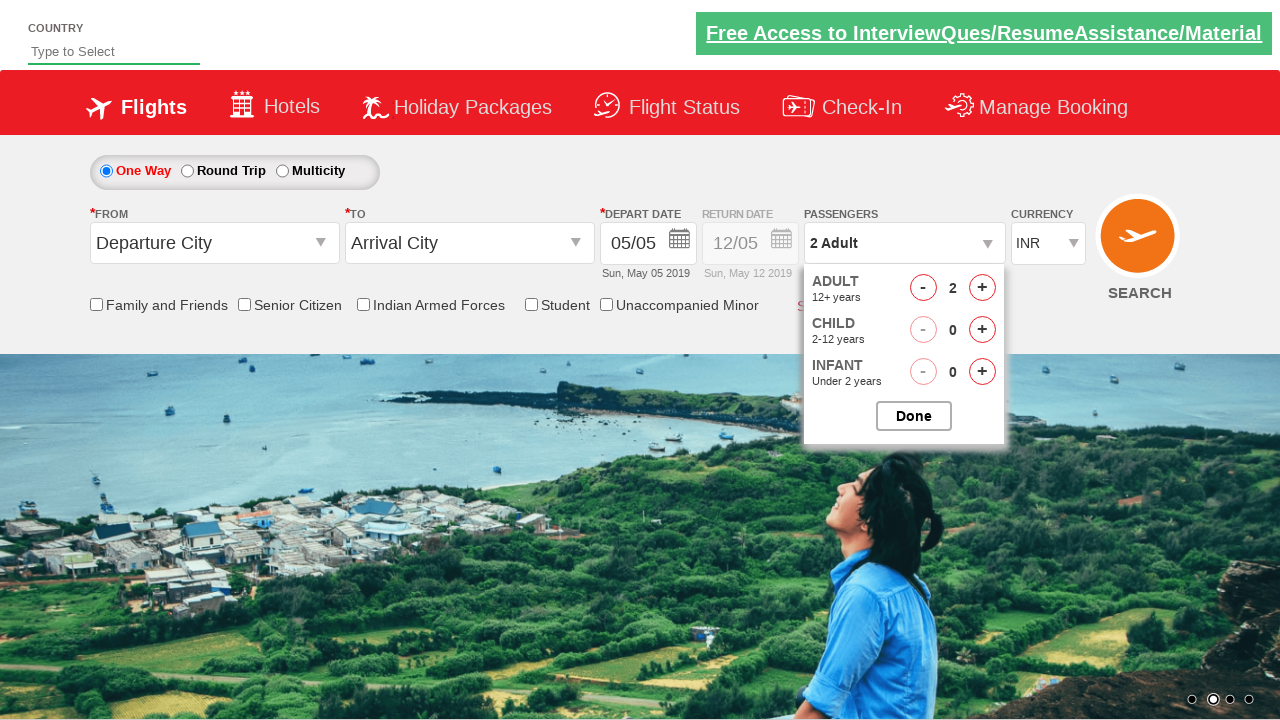

Incremented adult count (iteration 2 of 3) at (982, 288) on #hrefIncAdt
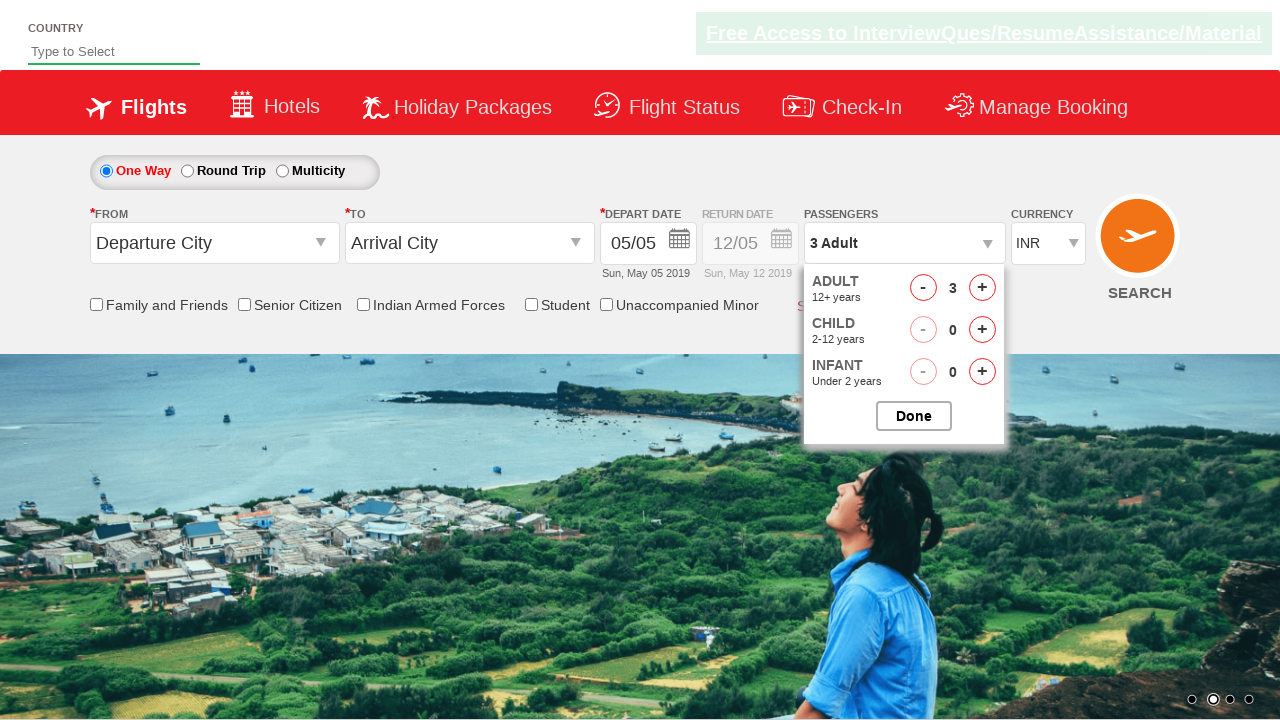

Incremented adult count (iteration 3 of 3) at (982, 288) on #hrefIncAdt
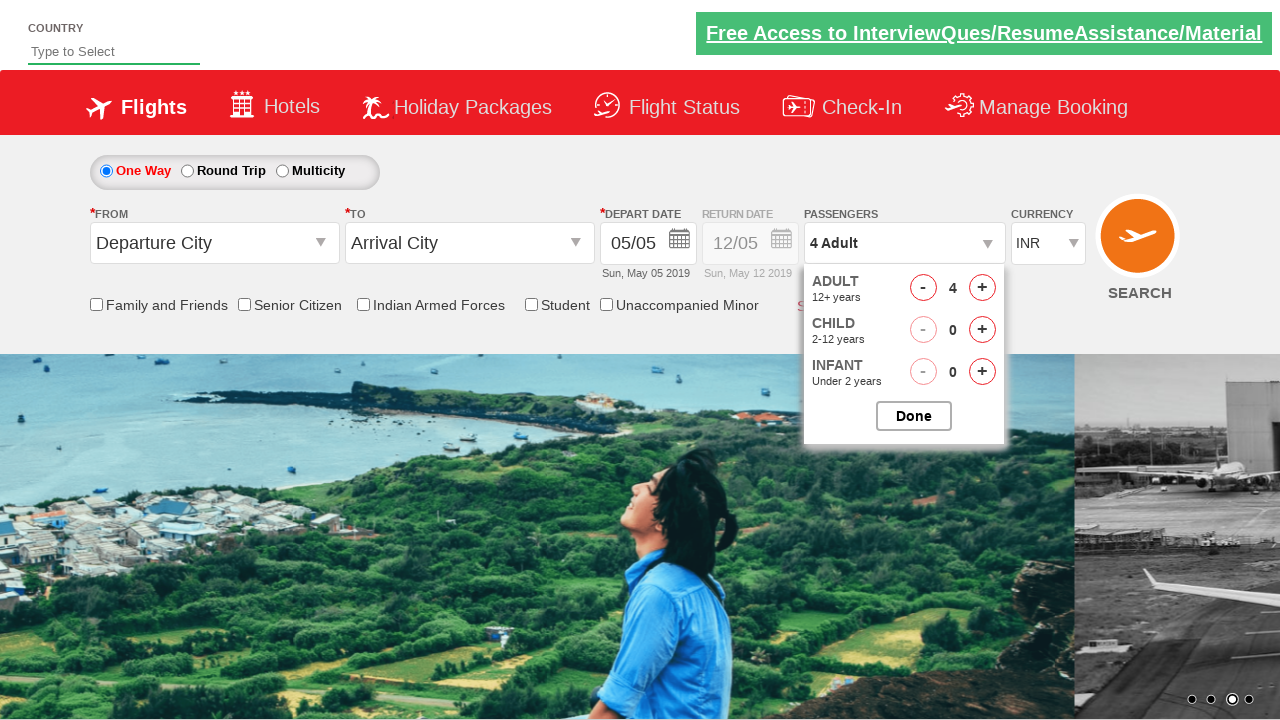

Closed the passenger options dropdown at (914, 416) on #btnclosepaxoption
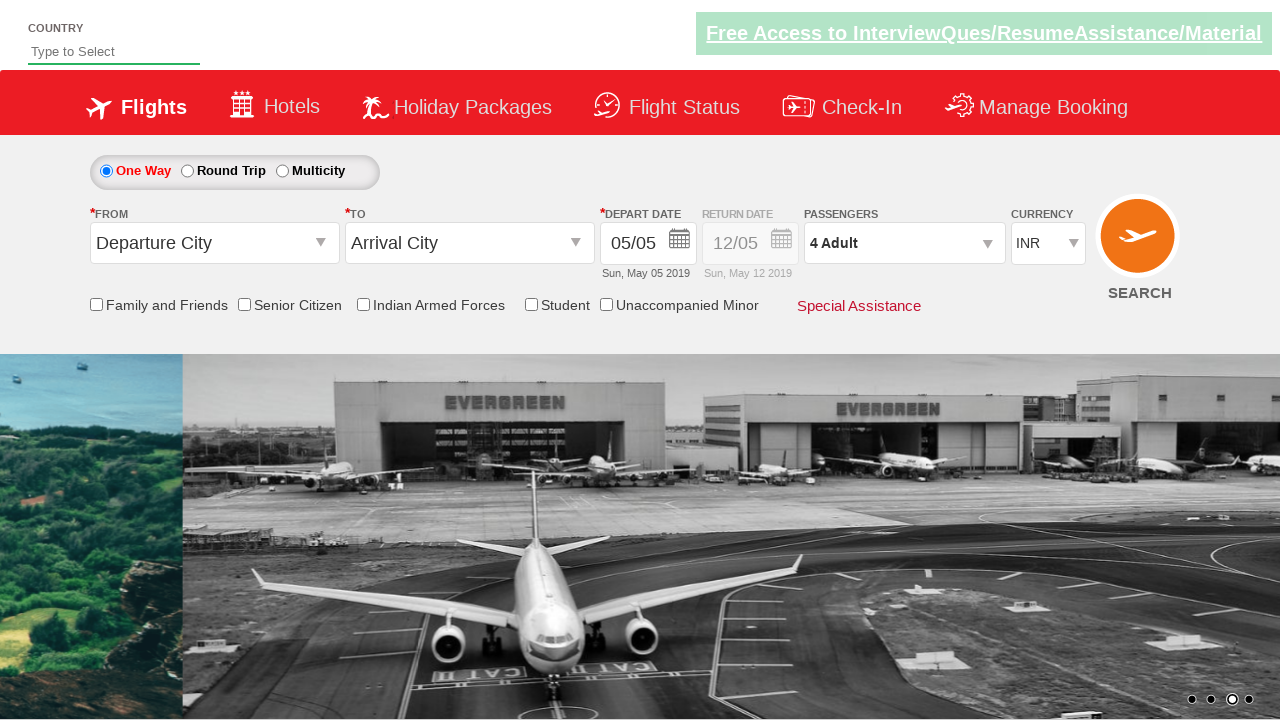

Waited for dropdown to close and text to update
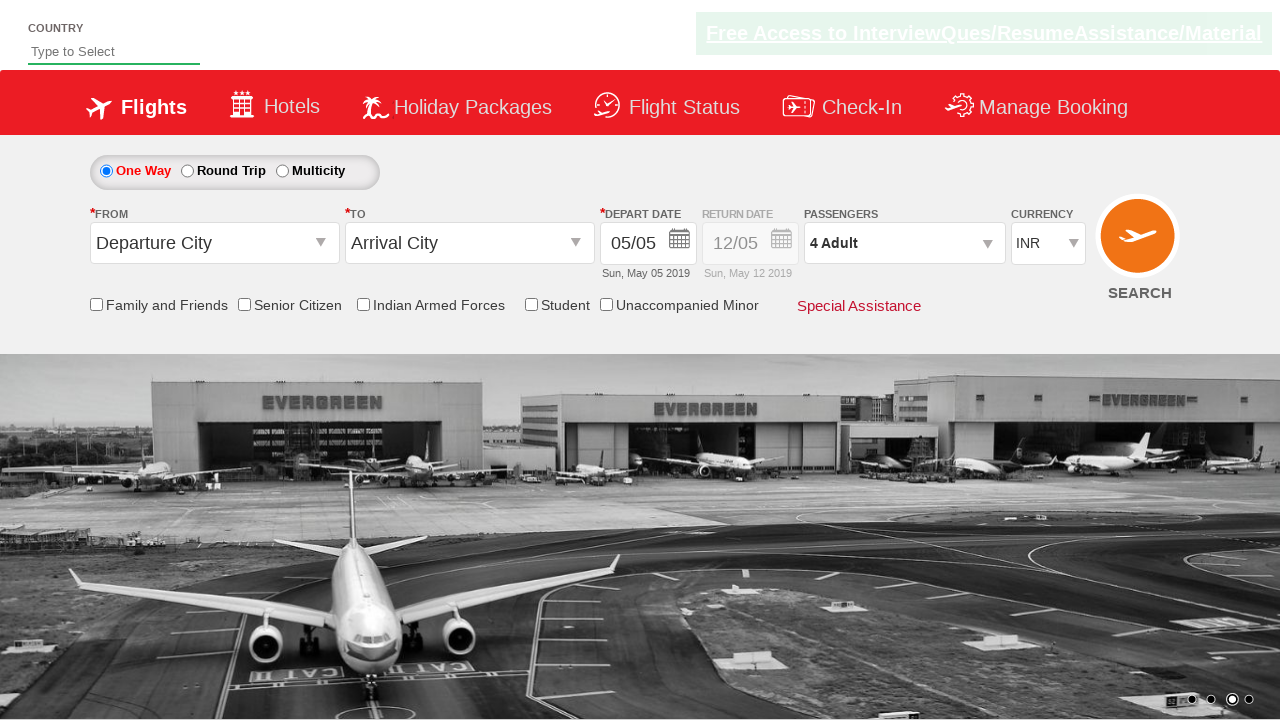

Retrieved passenger info text: '4 Adult'
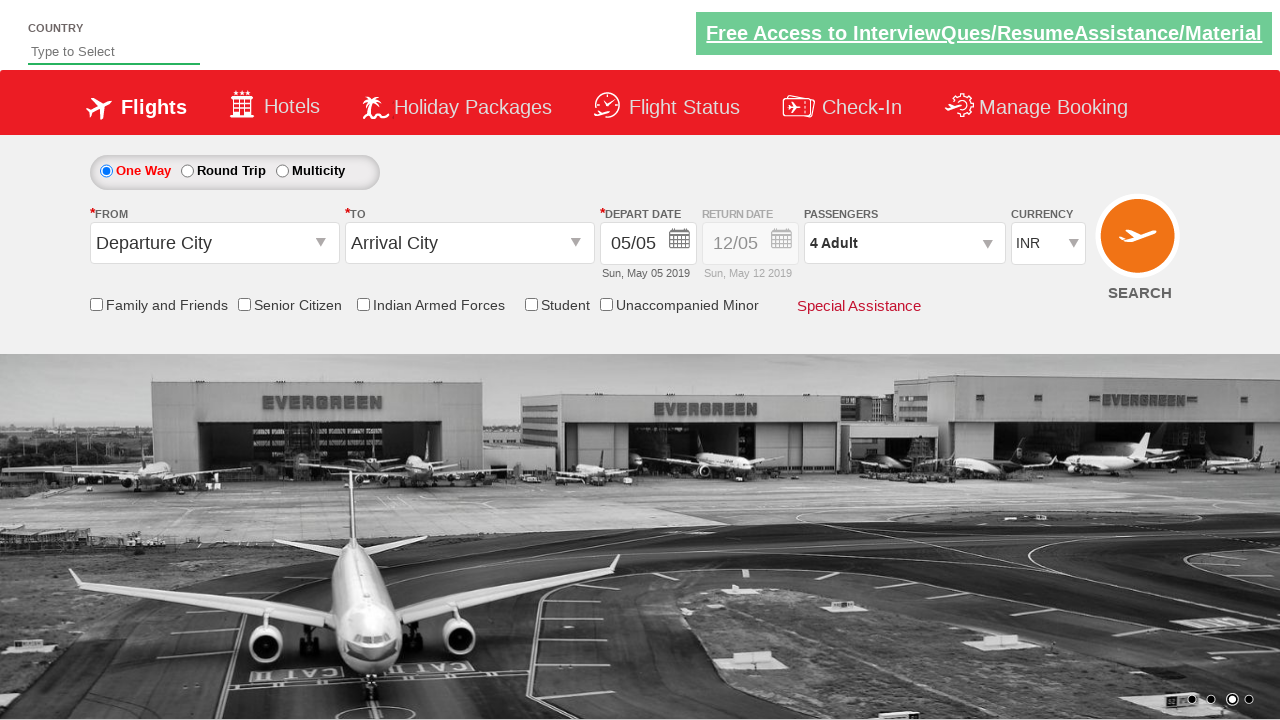

Verified passenger info contains 'Adult'
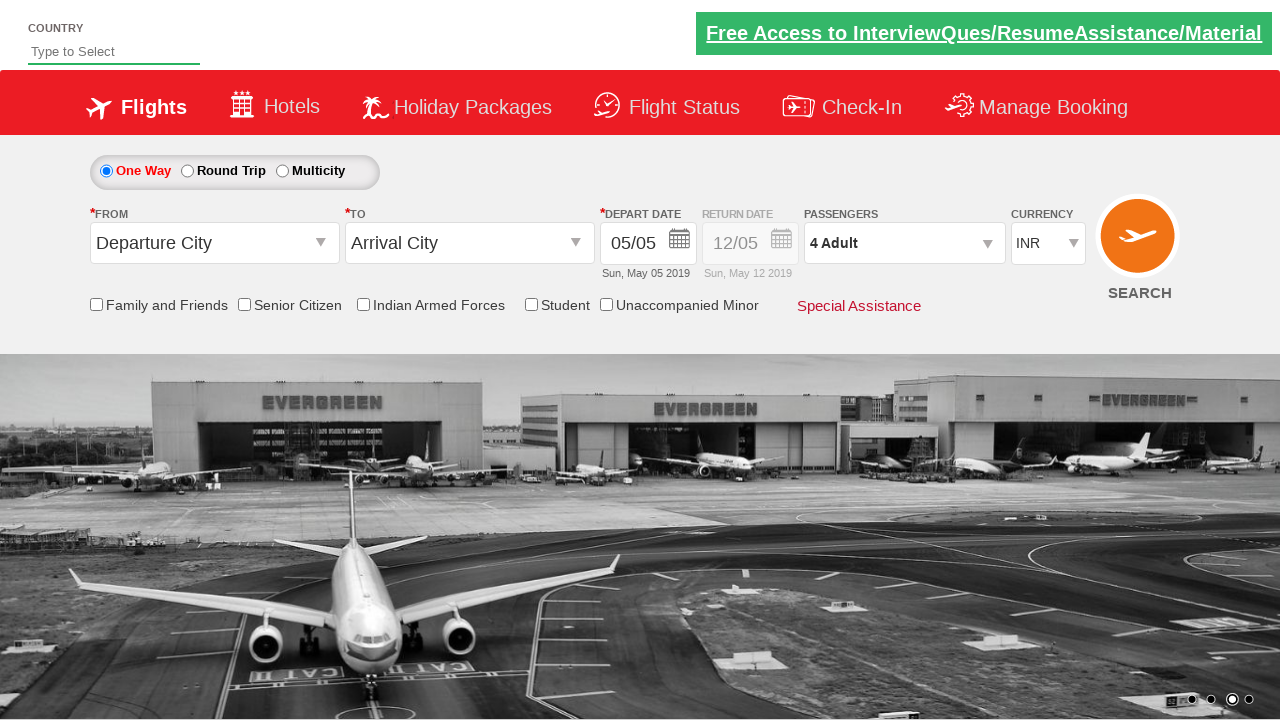

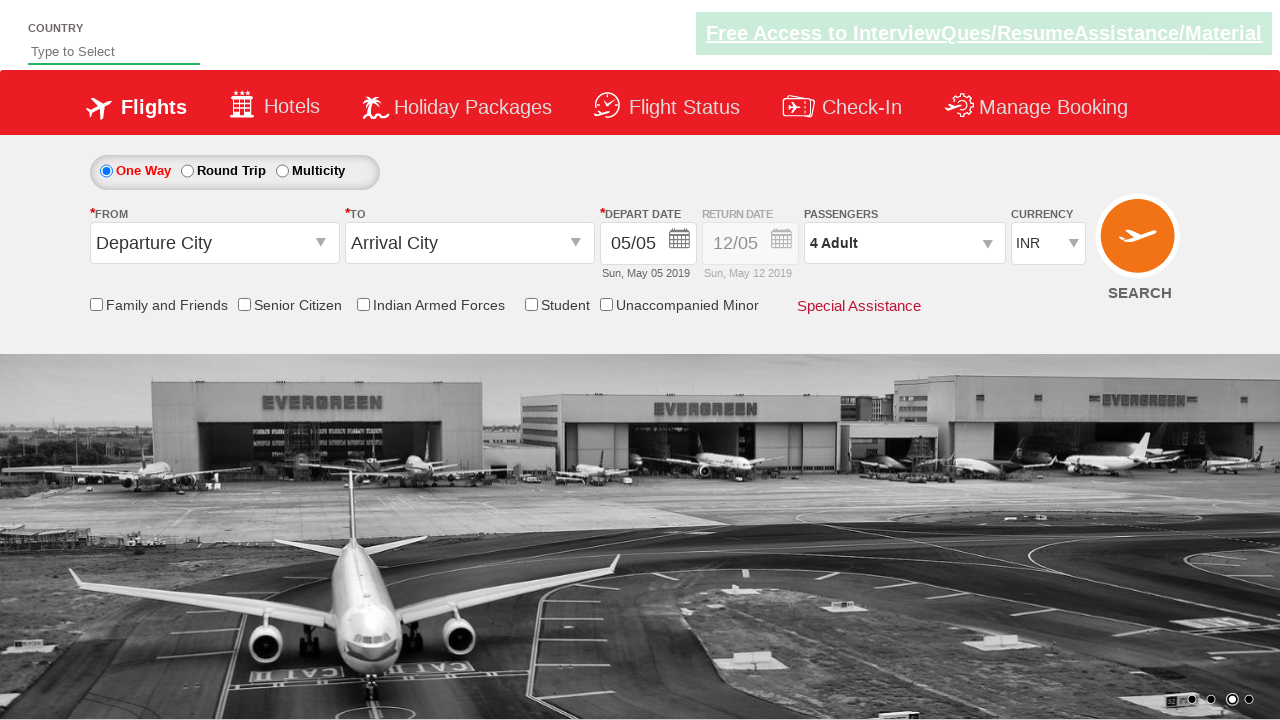